Tests unmarking items as complete by checking and then unchecking a todo item

Starting URL: https://demo.playwright.dev/todomvc

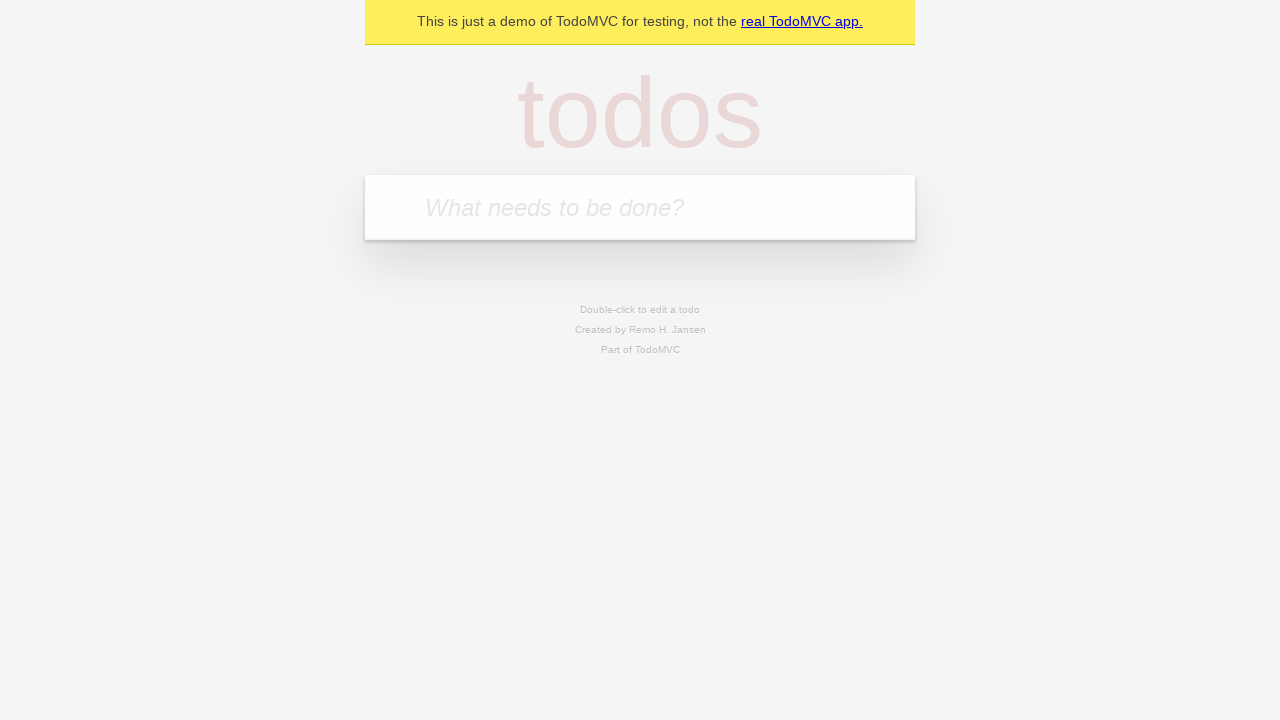

Filled todo input with 'buy some cheese' on internal:attr=[placeholder="What needs to be done?"i]
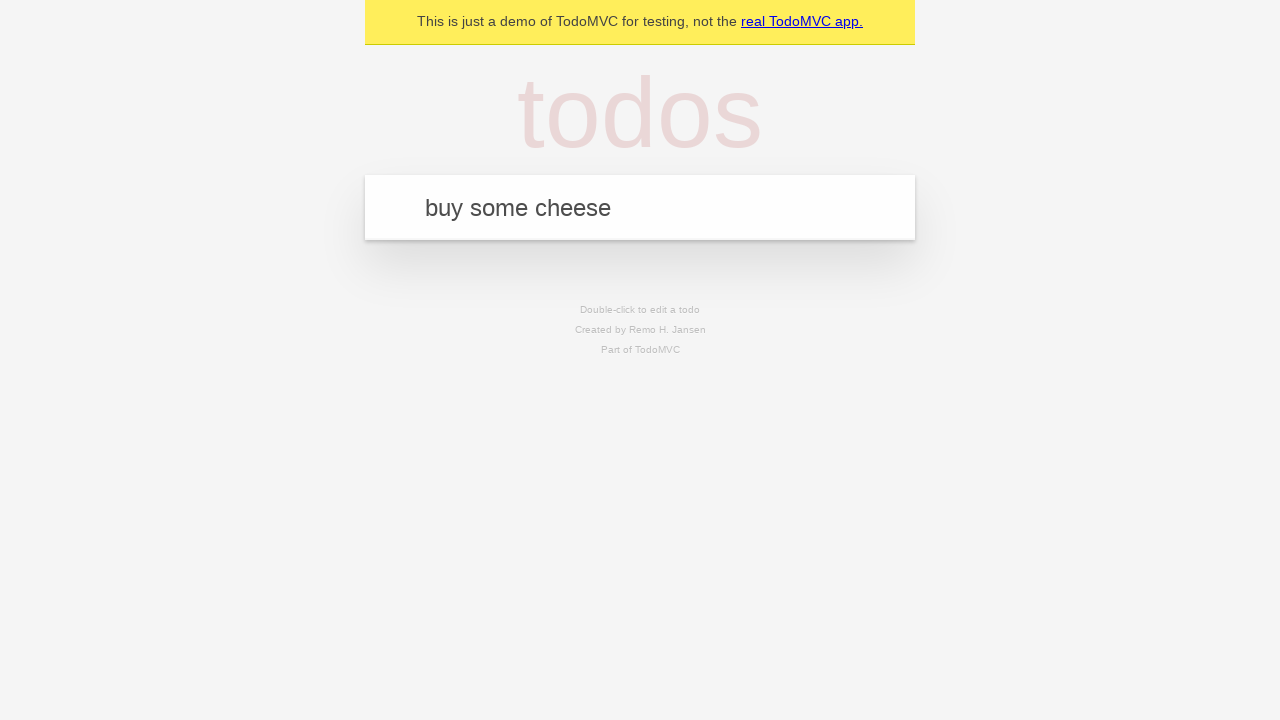

Pressed Enter to create first todo item on internal:attr=[placeholder="What needs to be done?"i]
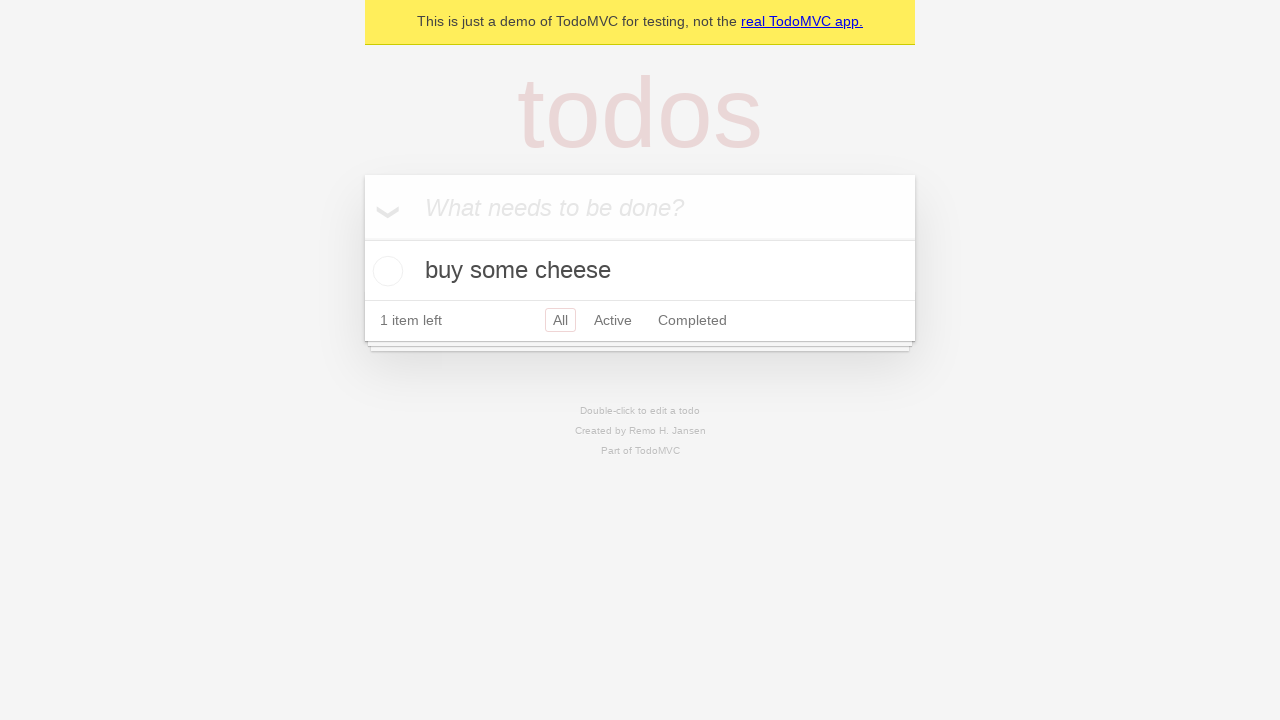

Filled todo input with 'feed the cat' on internal:attr=[placeholder="What needs to be done?"i]
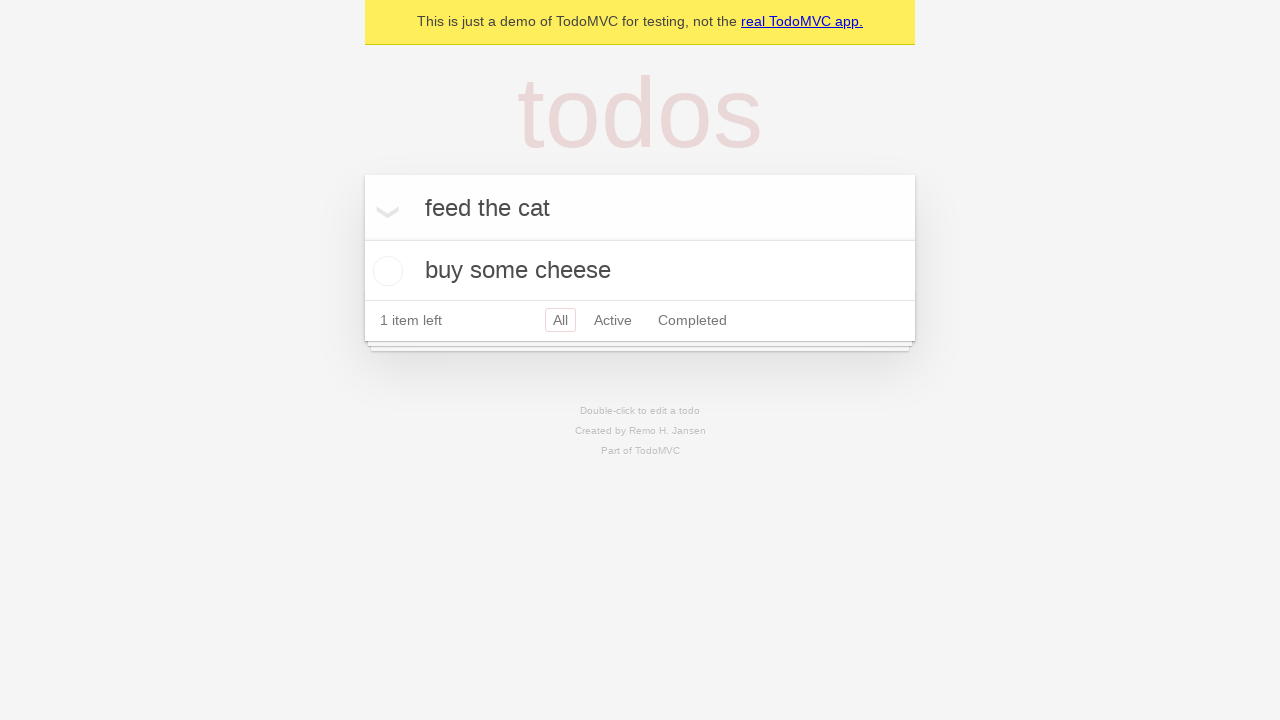

Pressed Enter to create second todo item on internal:attr=[placeholder="What needs to be done?"i]
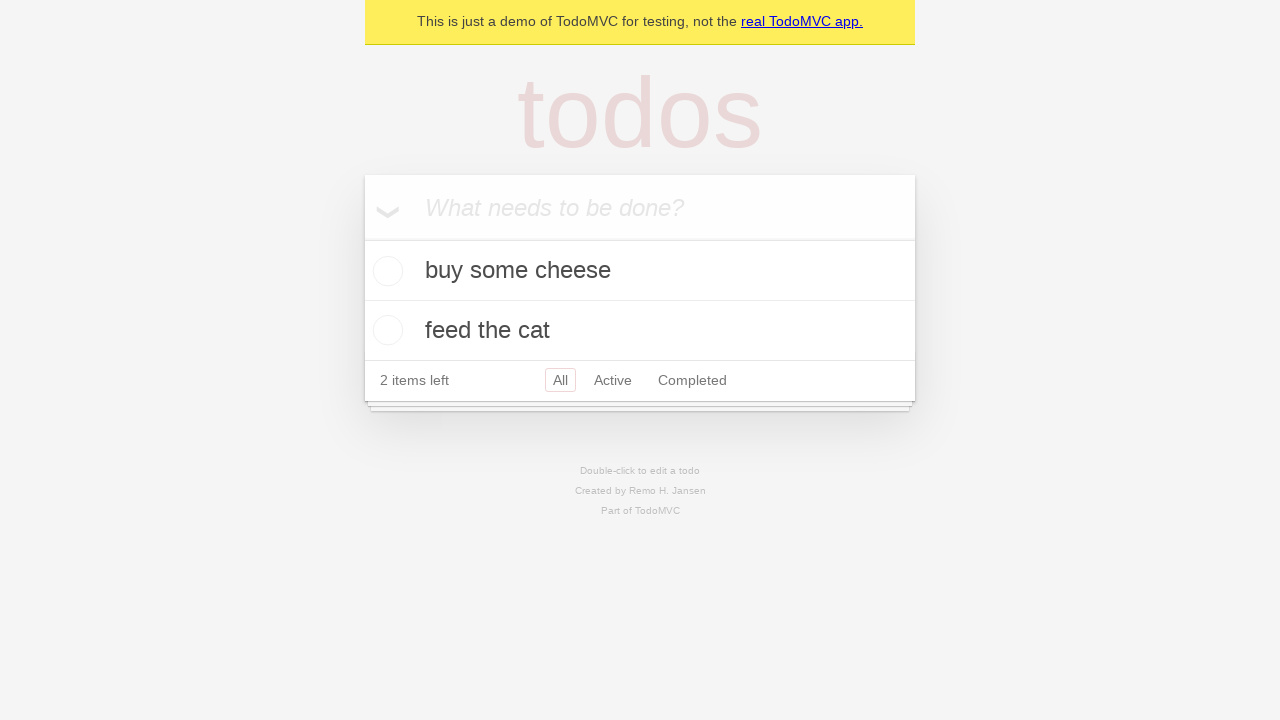

Checked the first todo item as complete at (385, 271) on internal:testid=[data-testid="todo-item"s] >> nth=0 >> internal:role=checkbox
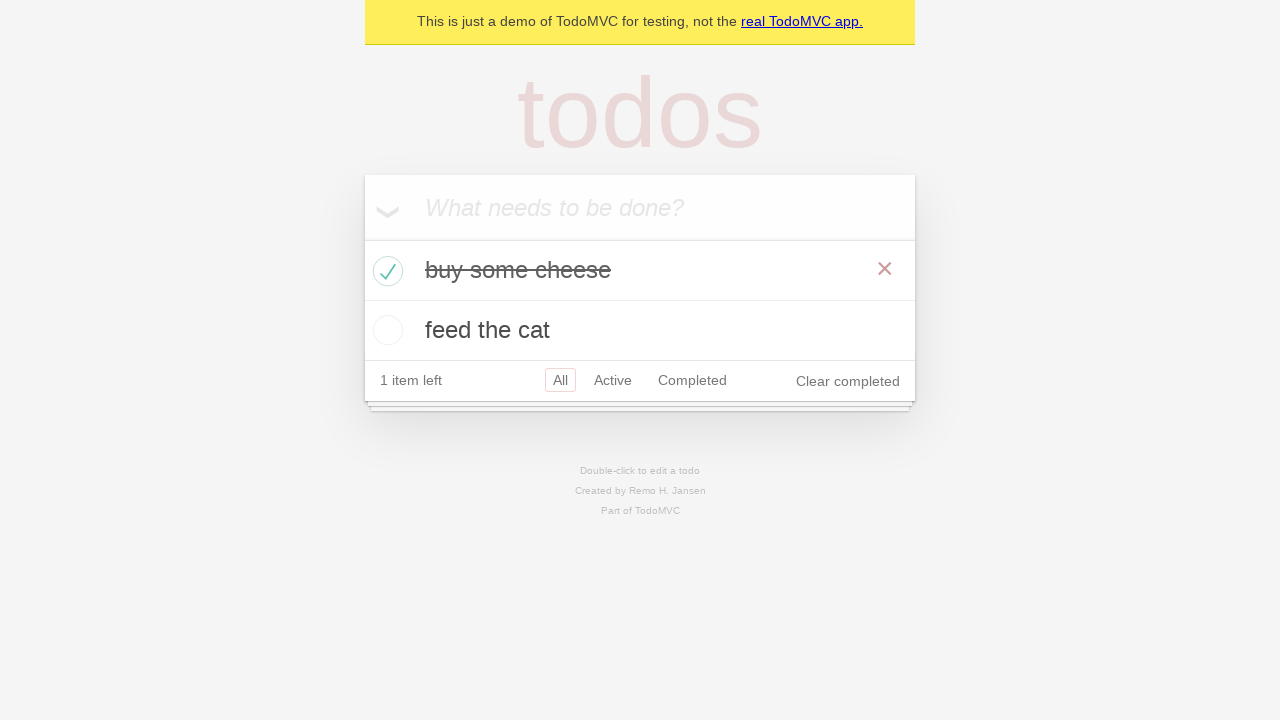

Unchecked the first todo item to mark it as incomplete at (385, 271) on internal:testid=[data-testid="todo-item"s] >> nth=0 >> internal:role=checkbox
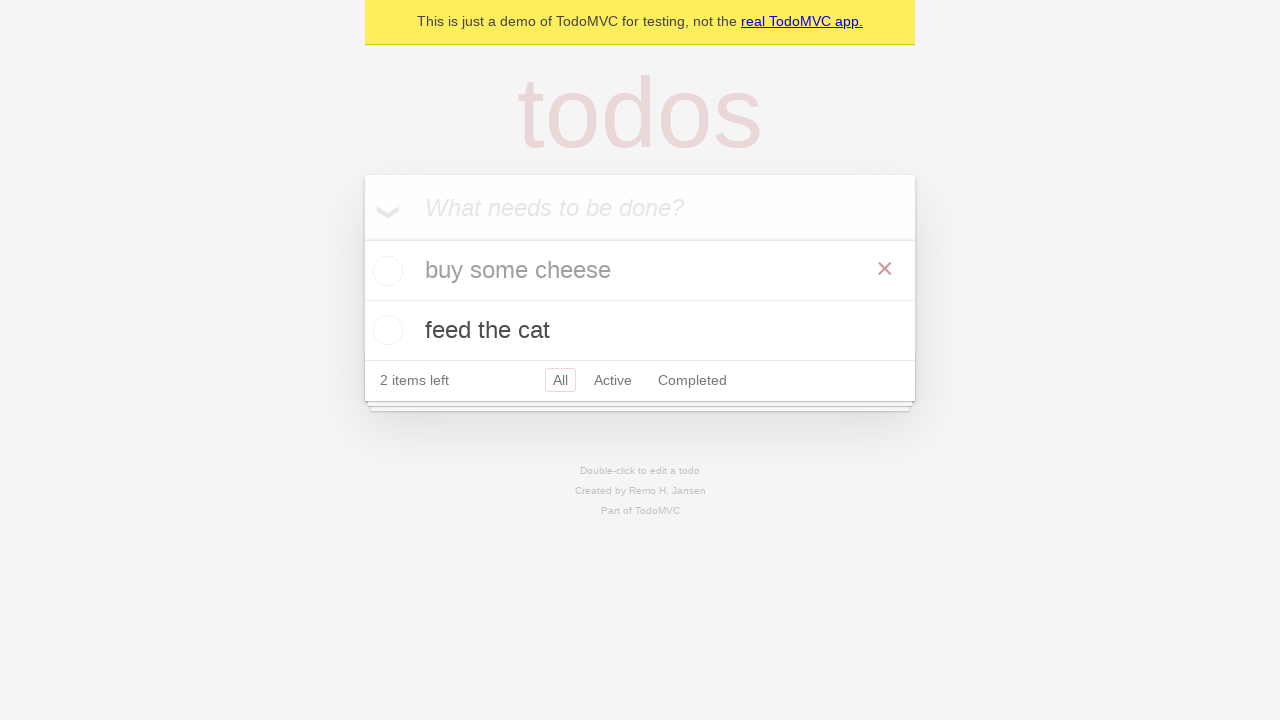

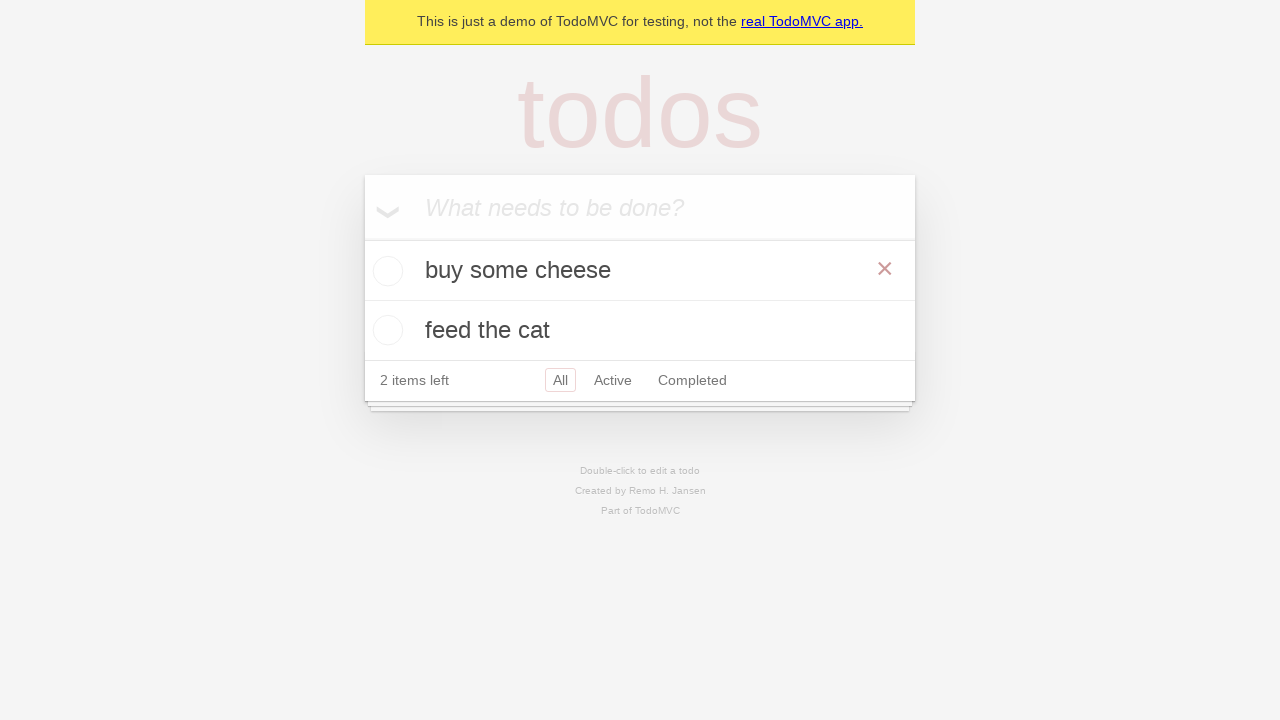